Tests selecting an option from a standard HTML select dropdown by value

Starting URL: https://demoqa.com/select-menu

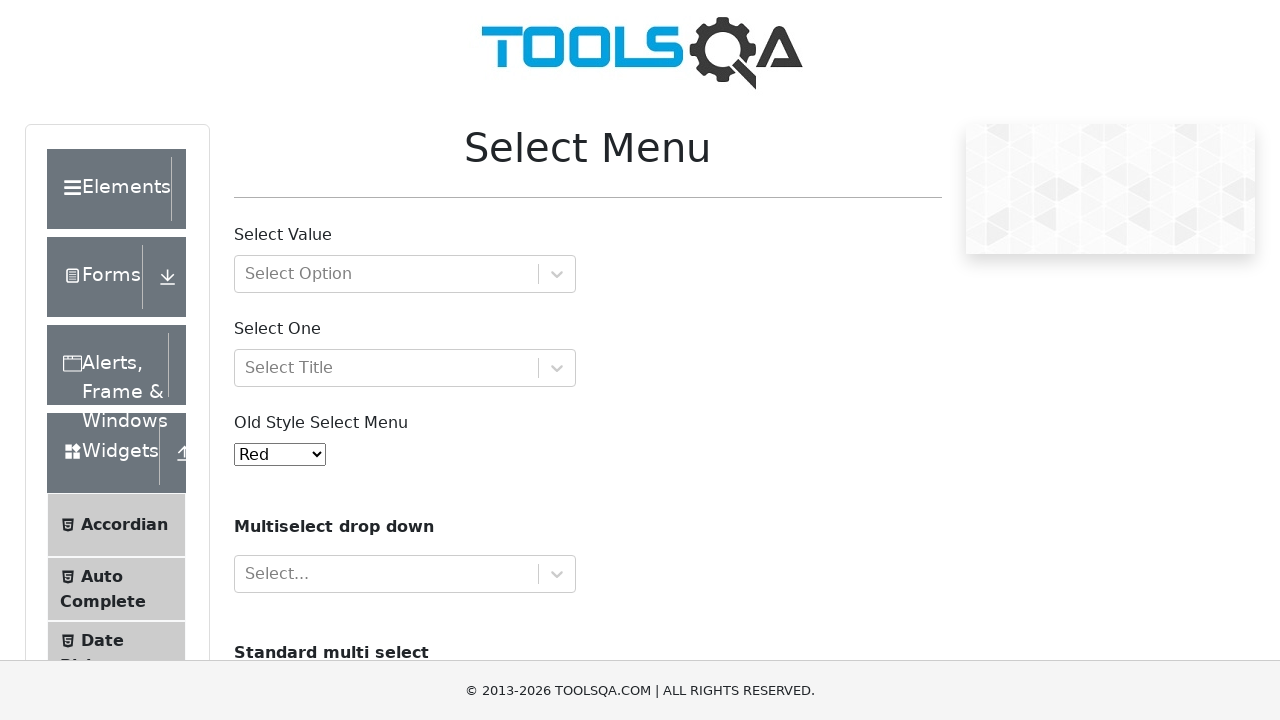

Navigated to Select Menu demo page
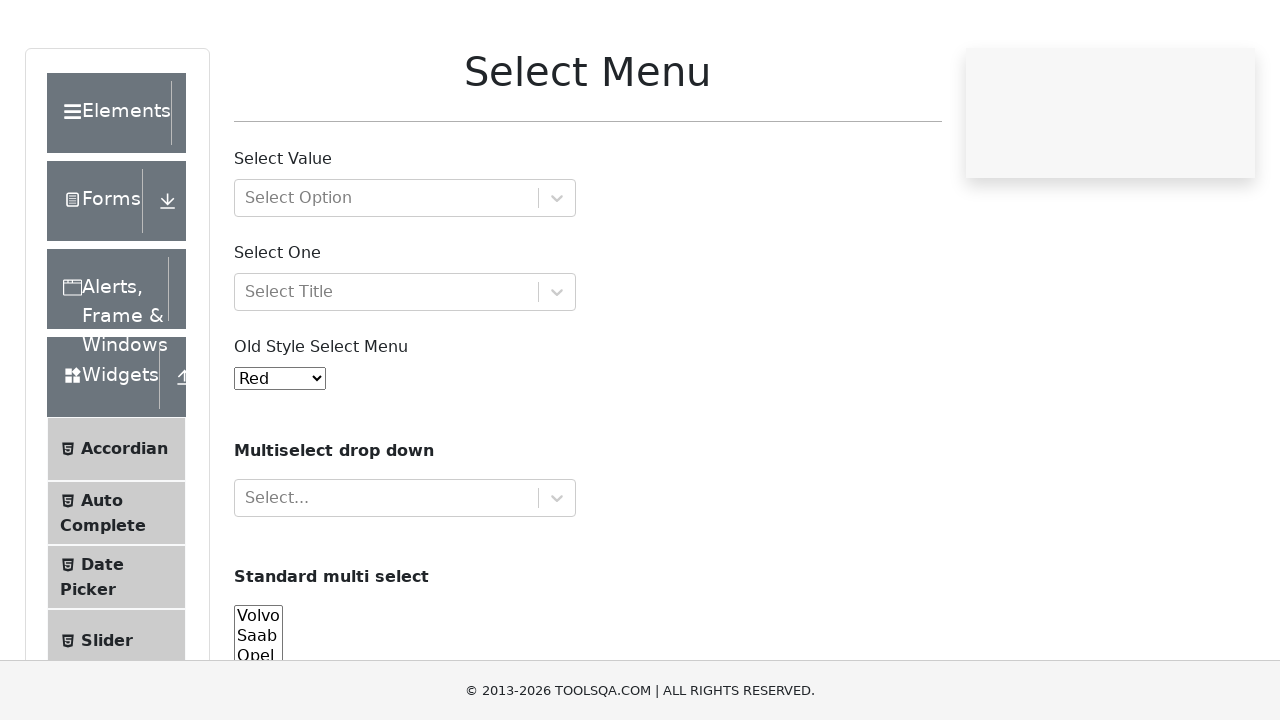

Selected option with value '1' from old style select menu on #oldSelectMenu
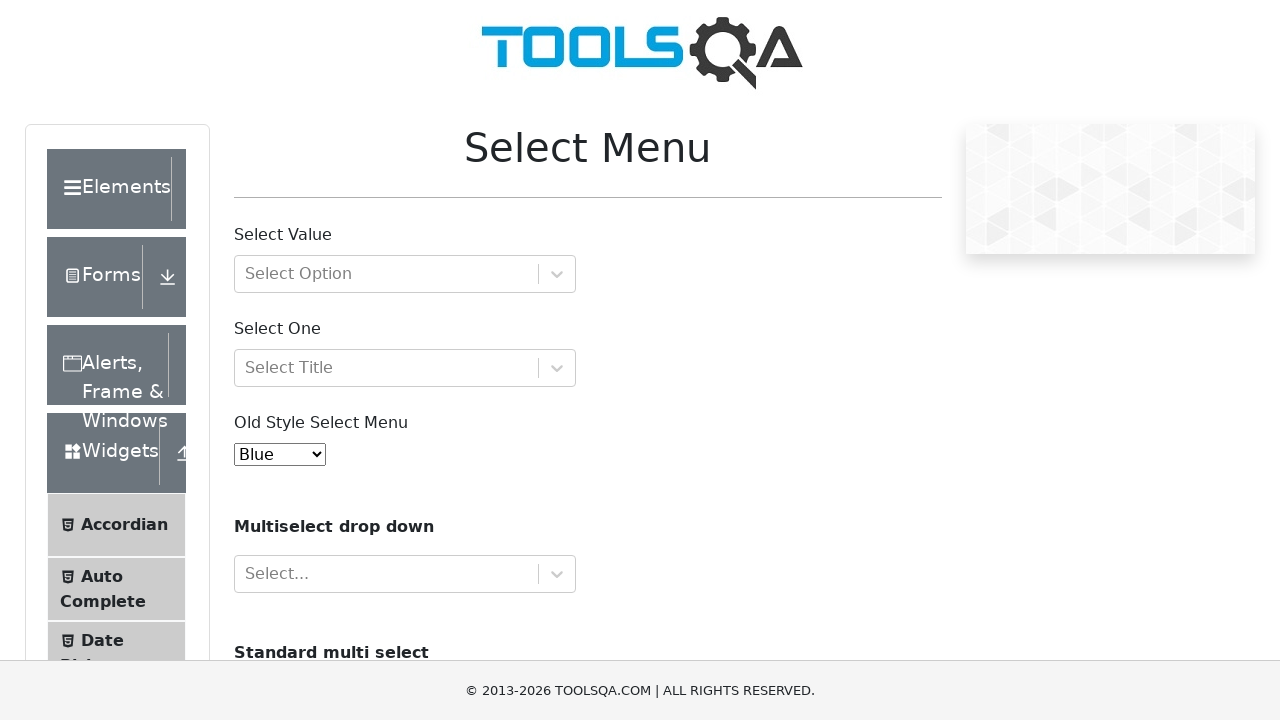

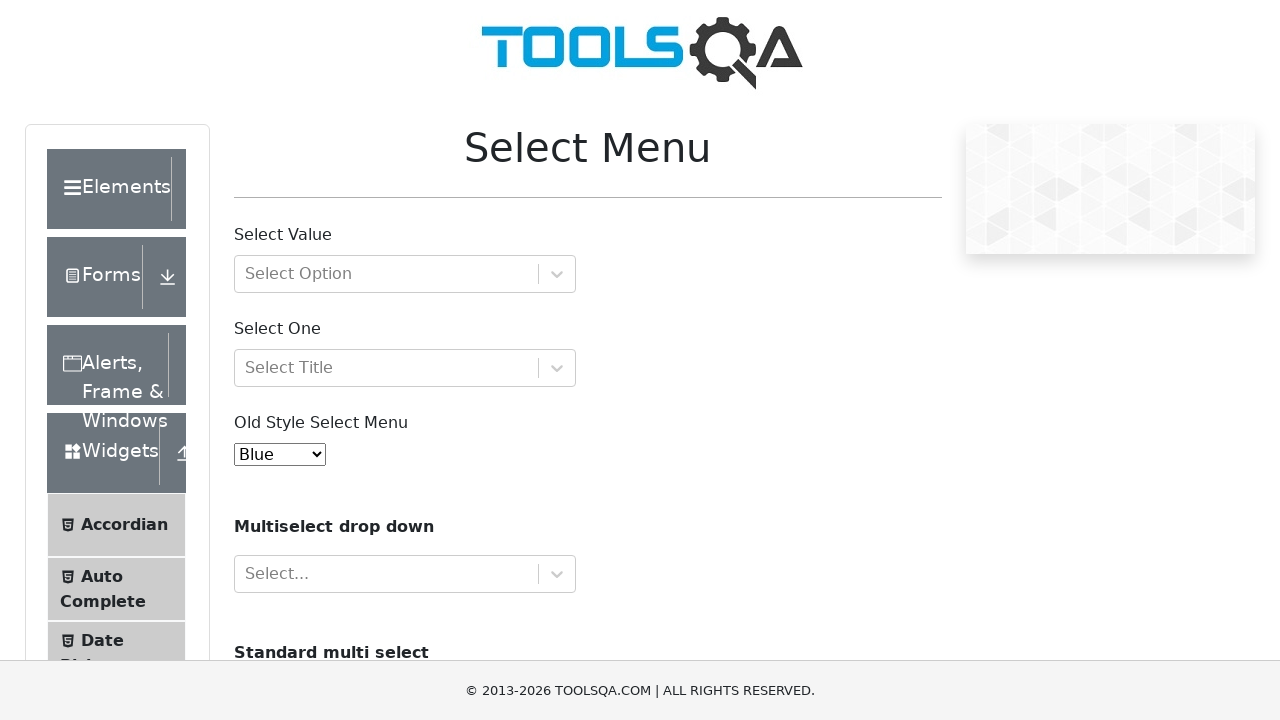